Navigates to the Vietnamese news website Nhan Dan and clicks on a prominent news article headline on the homepage.

Starting URL: https://nhandan.vn/

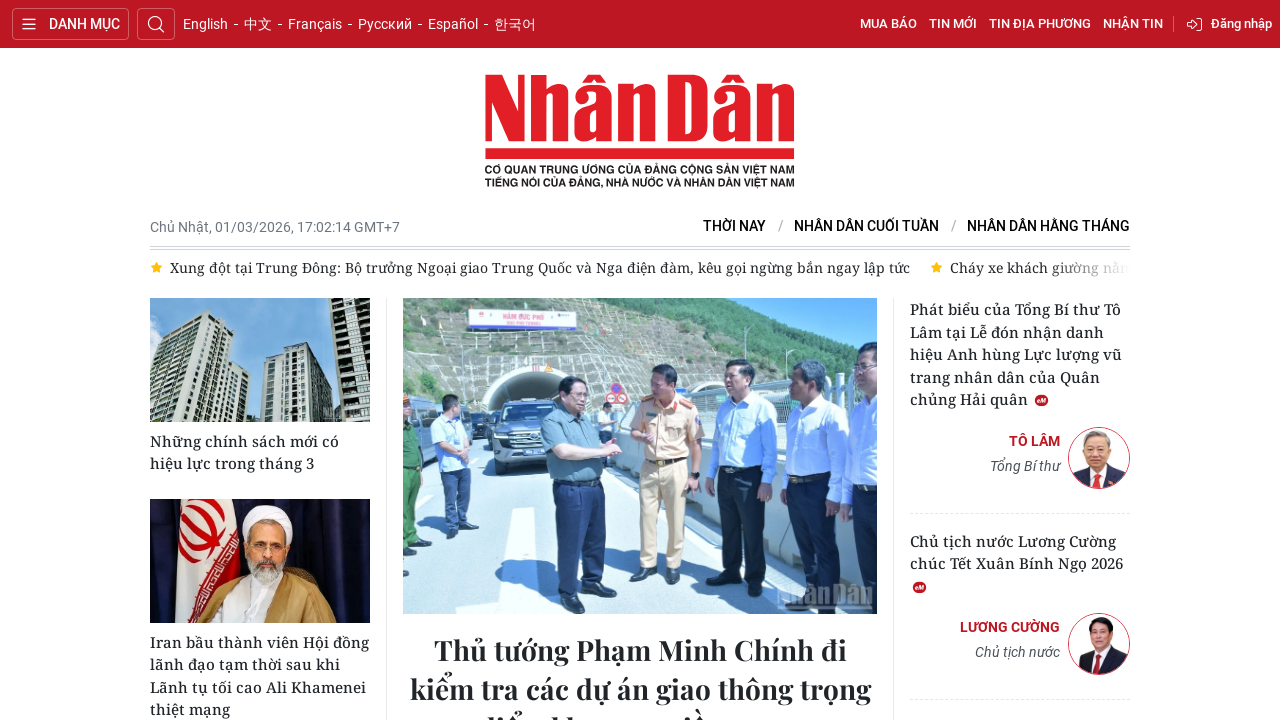

Set viewport size to 793x816
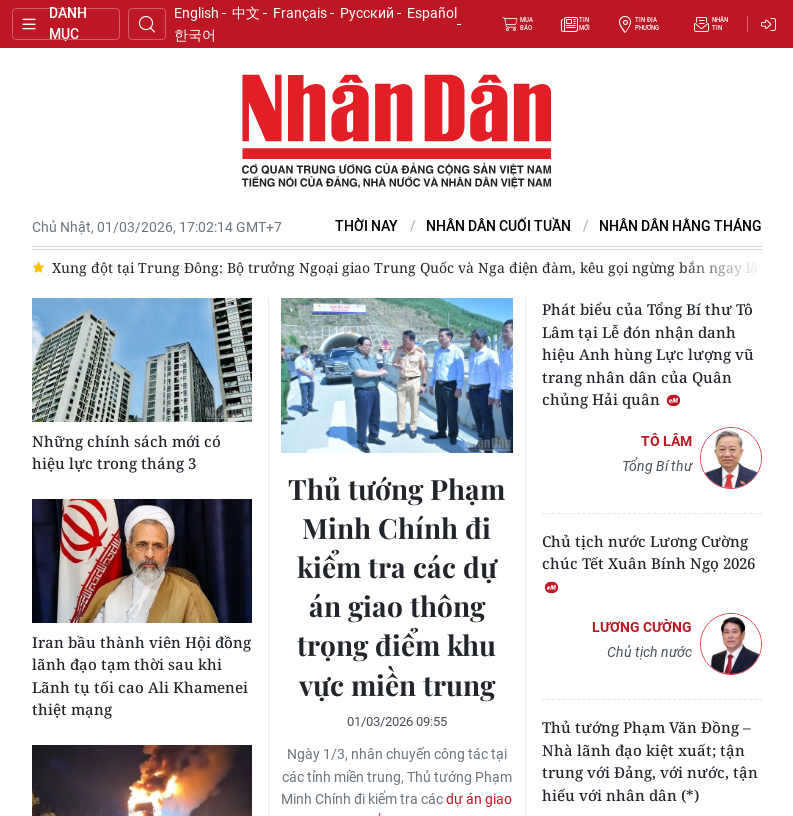

Waited for news article selectors to load on Nhan Dan homepage
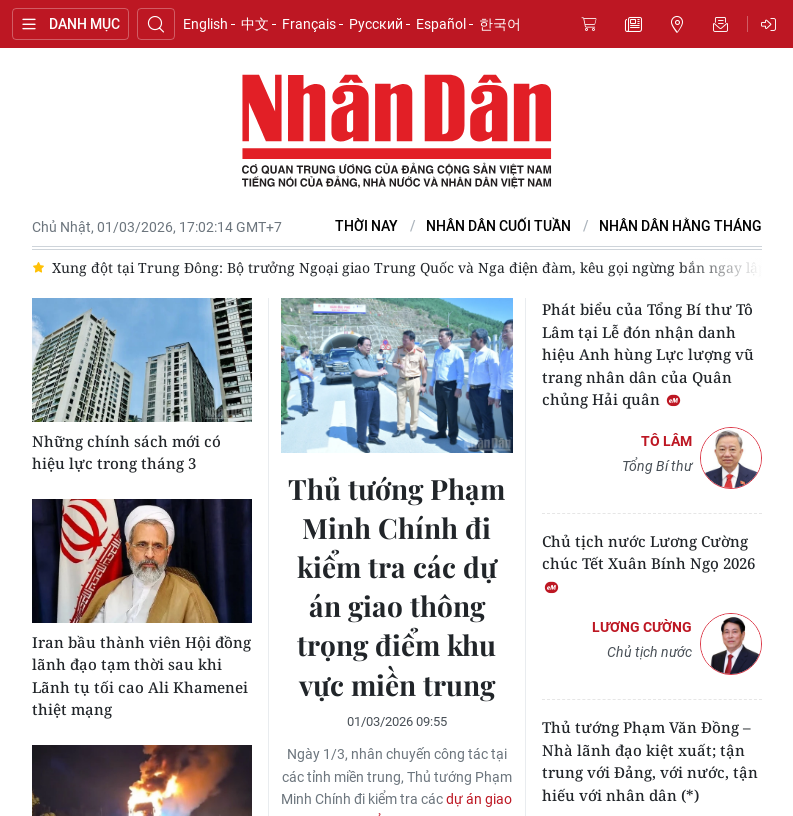

Clicked on the first prominent news article headline at (396, 375) on article a >> nth=0
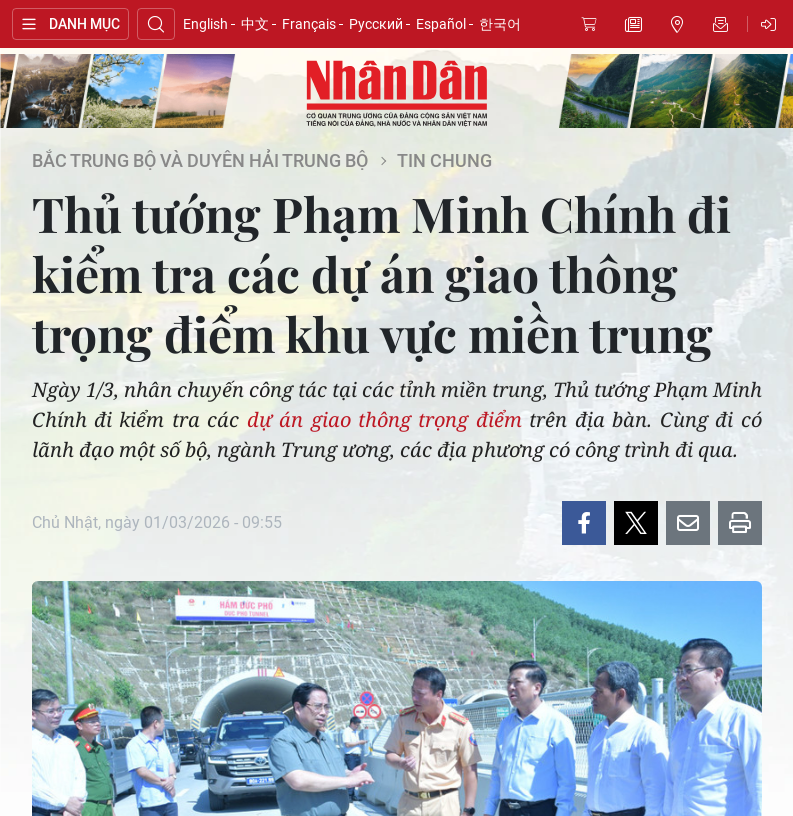

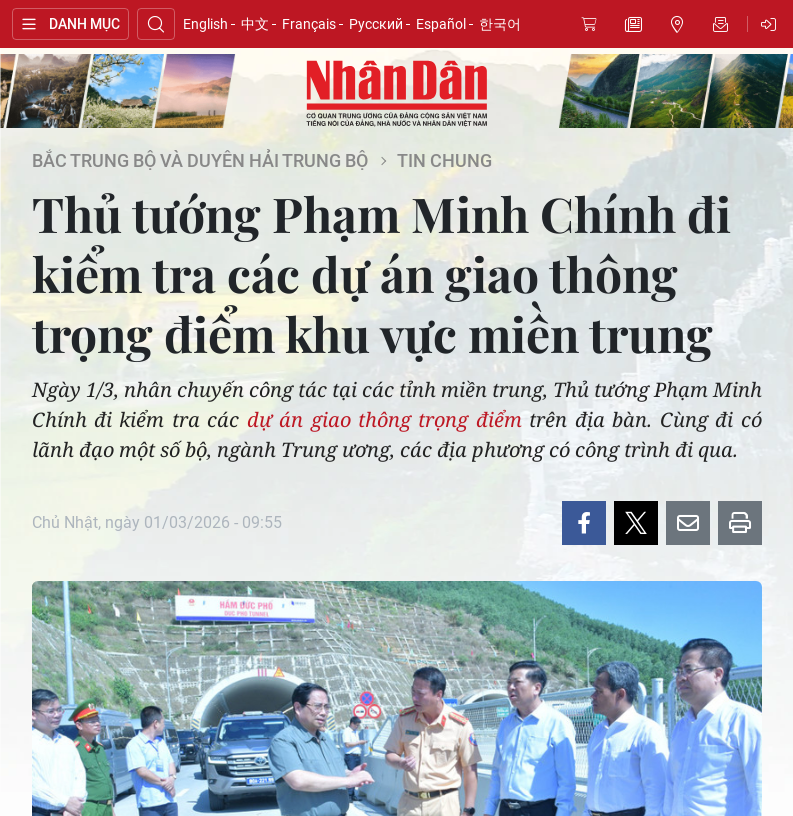